Tests navigation to sign in page and account creation initiation using XPath selectors

Starting URL: https://hotel-testlab.coderslab.pl/en/

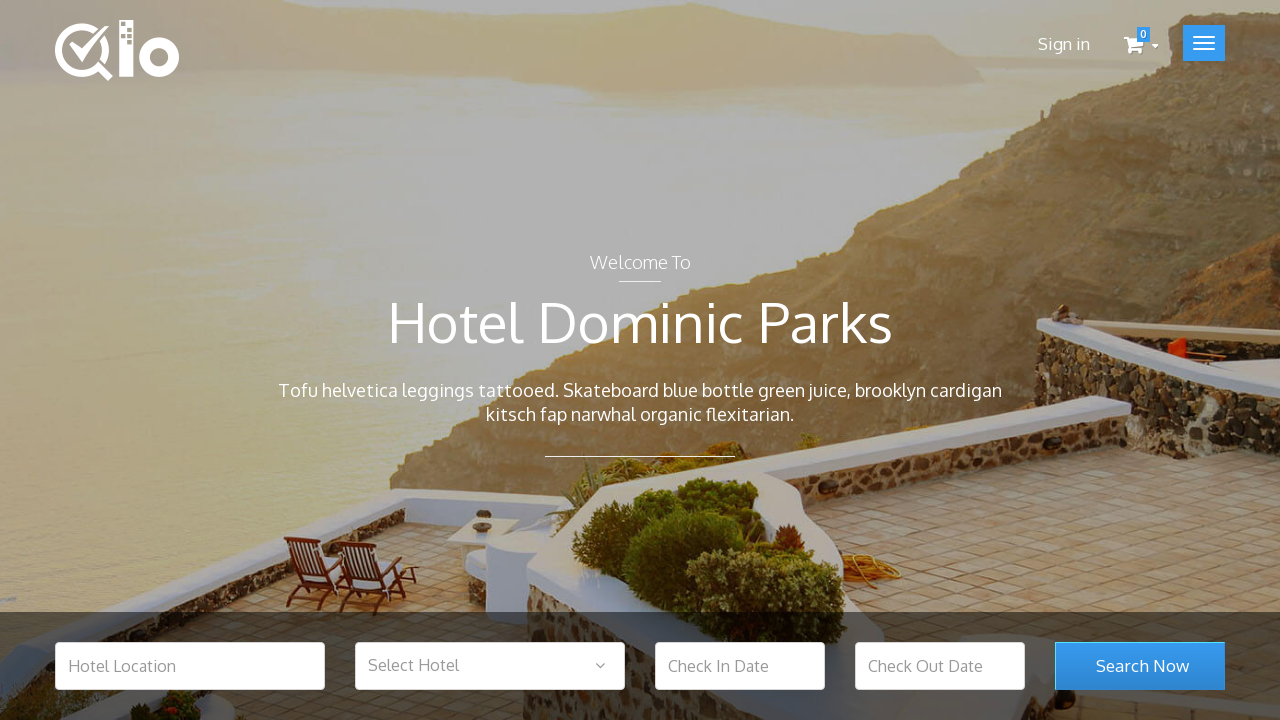

Clicked 'Sign in' link using XPath selector at (1064, 44) on xpath=//span[text()='Sign in']
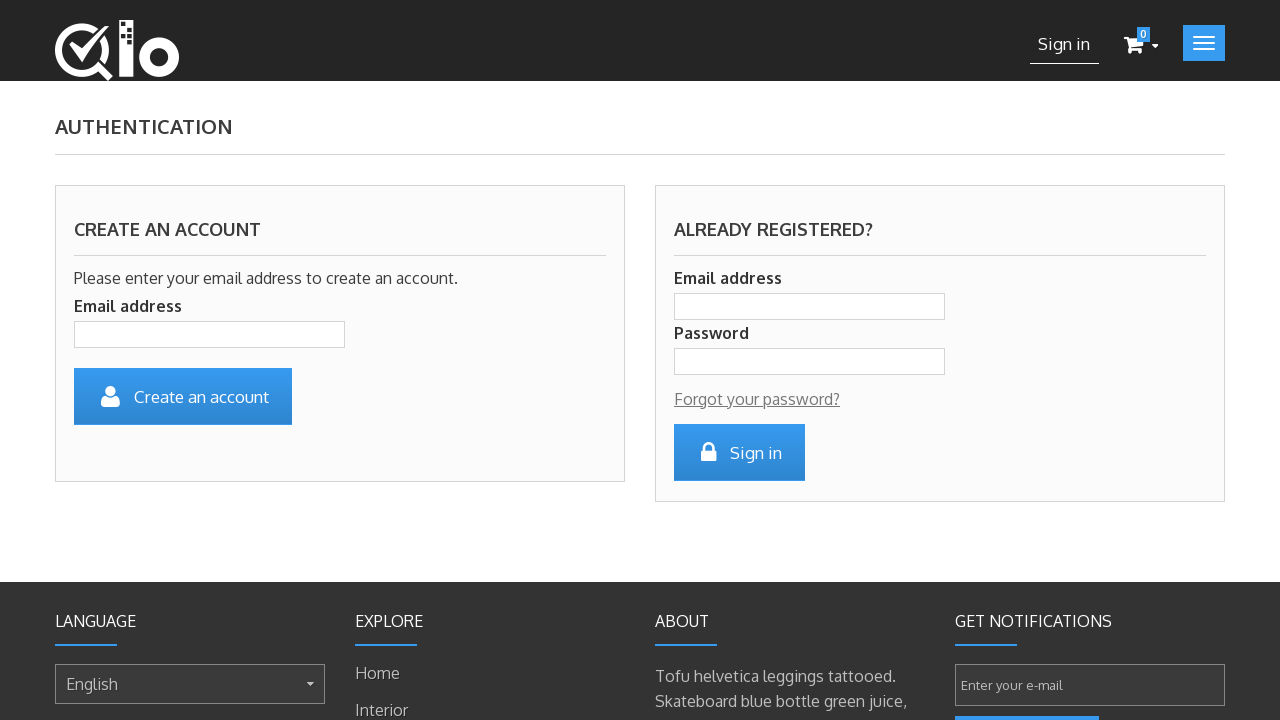

Filled email_create field with randomly generated email: test144992917@test.com on //input[@id='email_create']
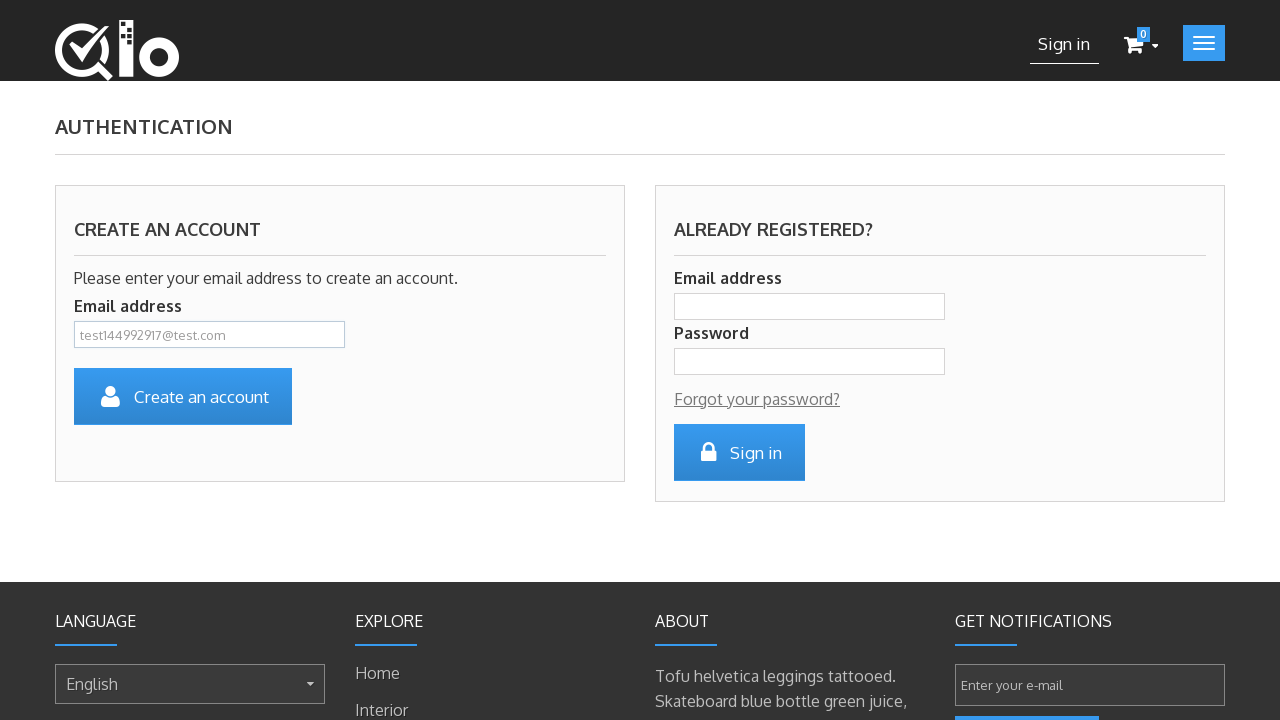

Clicked 'Create an account' button using XPath selector at (183, 396) on xpath=//button[contains(.,'Create an account')]
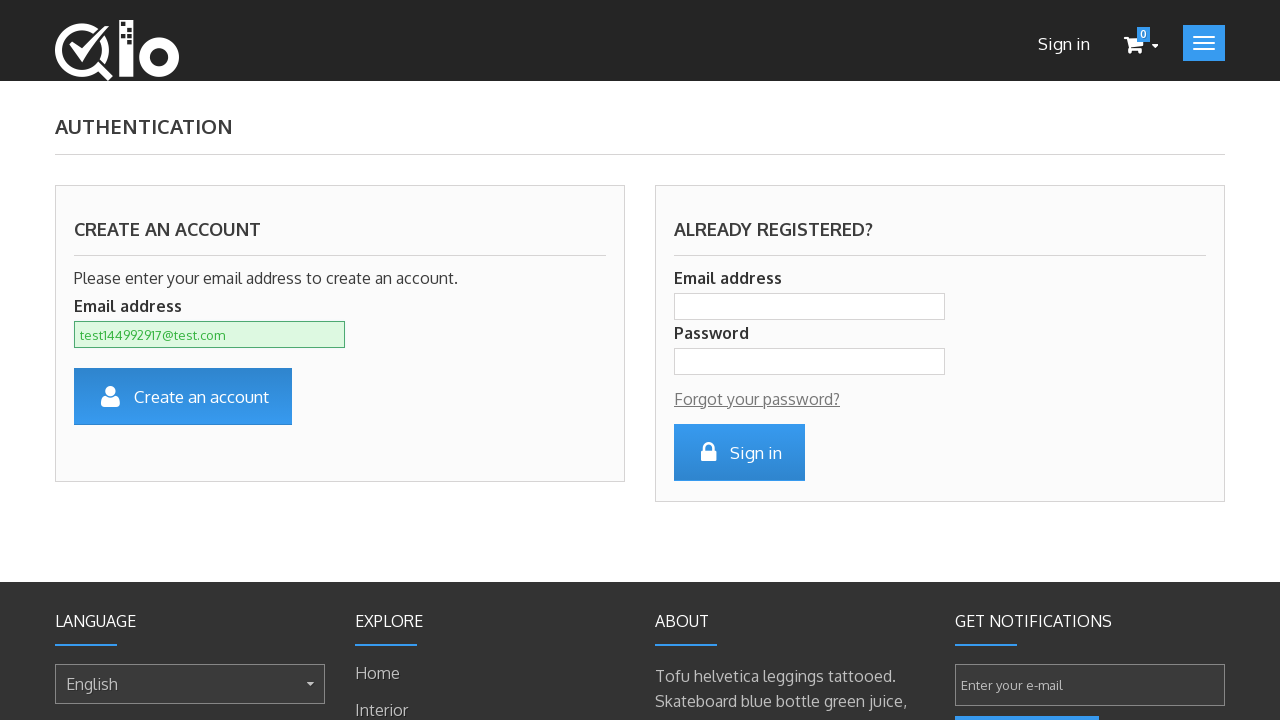

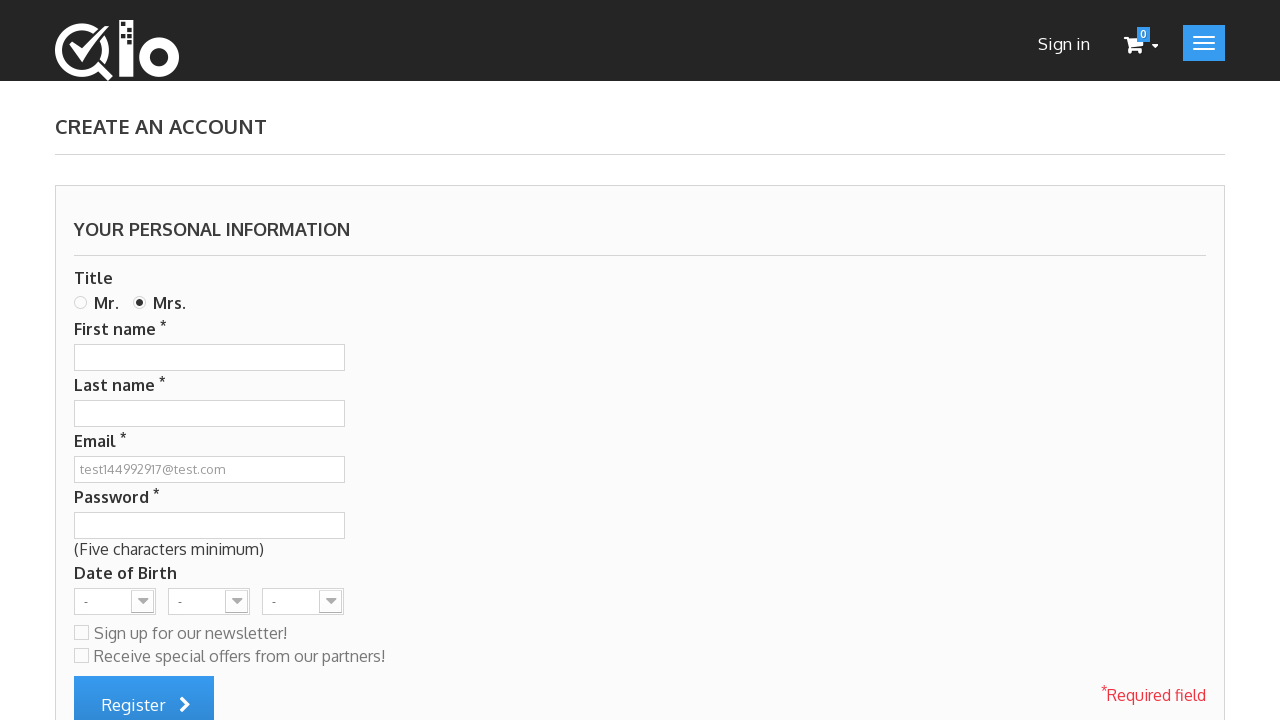